Tests the add/remove elements functionality by clicking the "Add Element" button three times, verifying three delete buttons appear, then clicking one delete button and verifying only two remain.

Starting URL: http://the-internet.herokuapp.com/add_remove_elements/

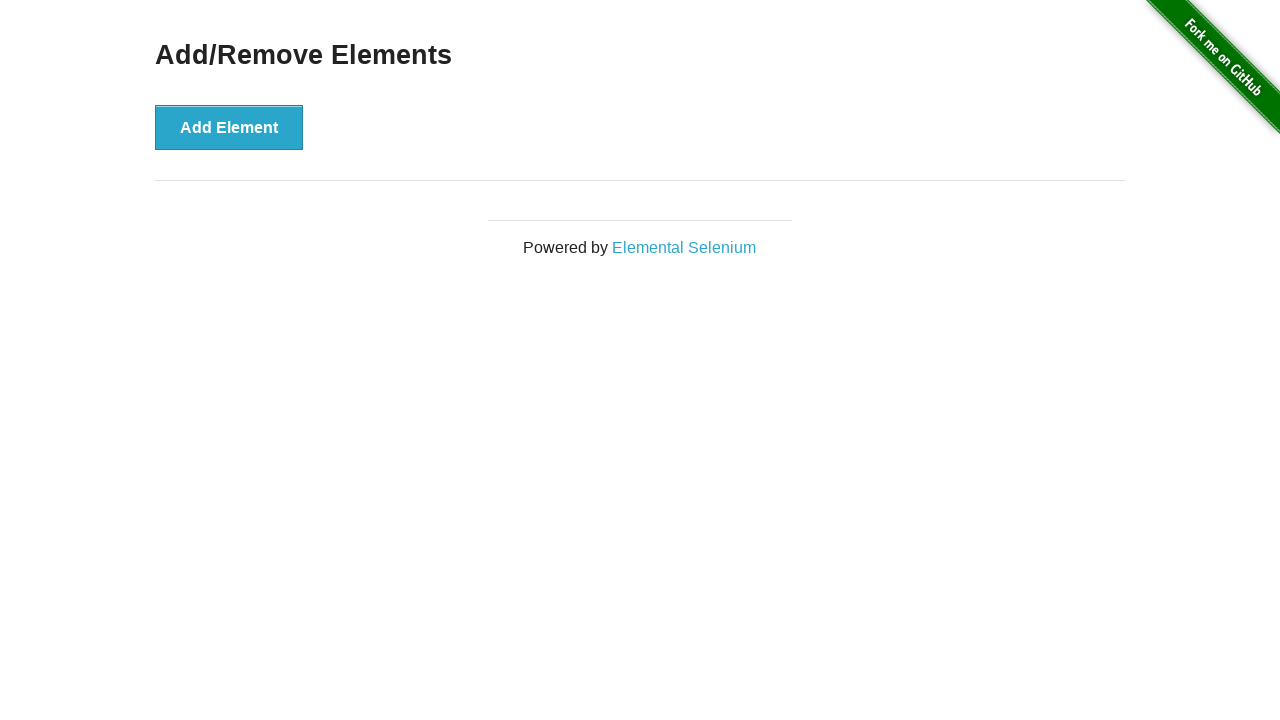

Clicked Add Element button (first click) at (229, 127) on xpath=//button[@onclick='addElement()']
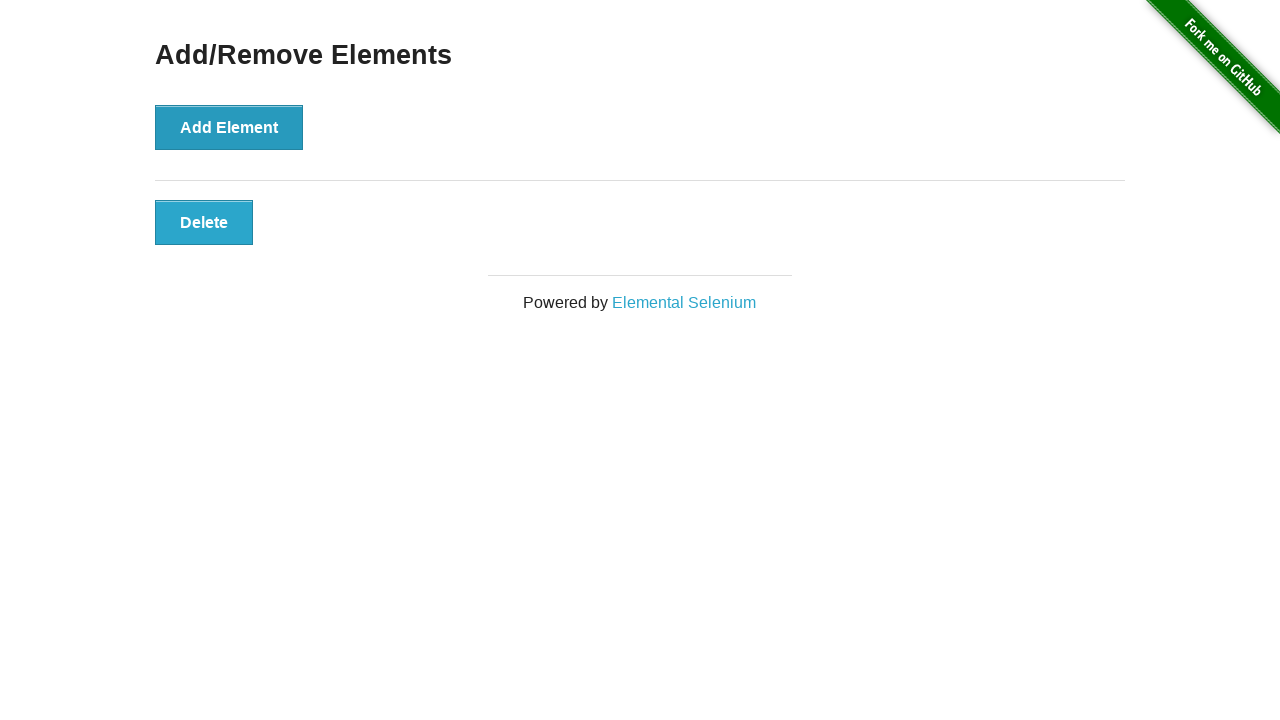

Clicked Add Element button (second click) at (229, 127) on xpath=//button[@onclick='addElement()']
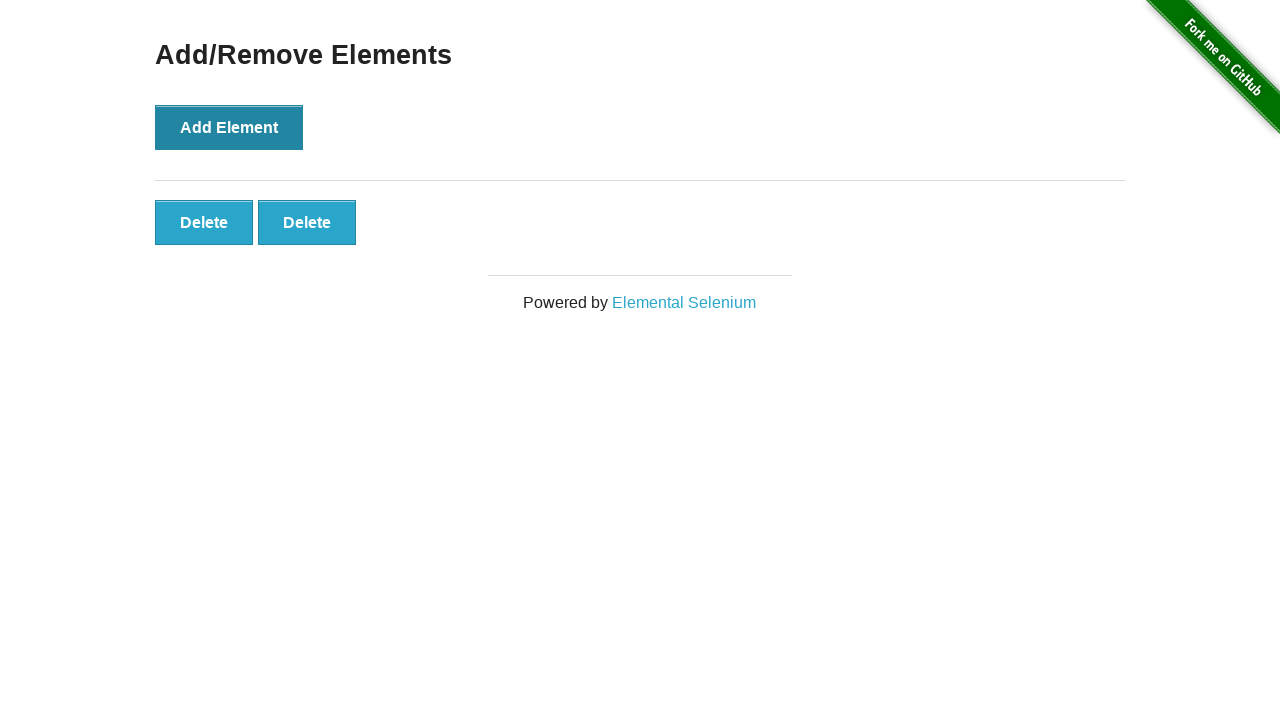

Clicked Add Element button (third click) at (229, 127) on xpath=//button[@onclick='addElement()']
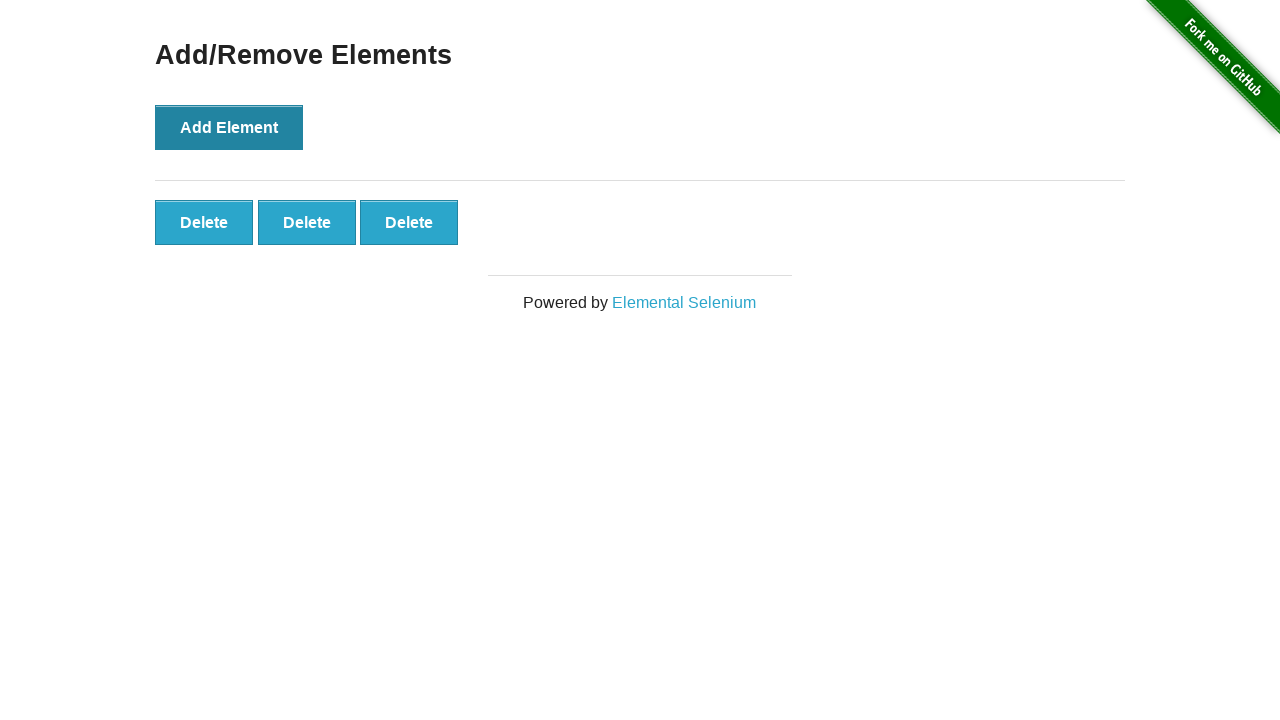

Verified three Delete buttons are present
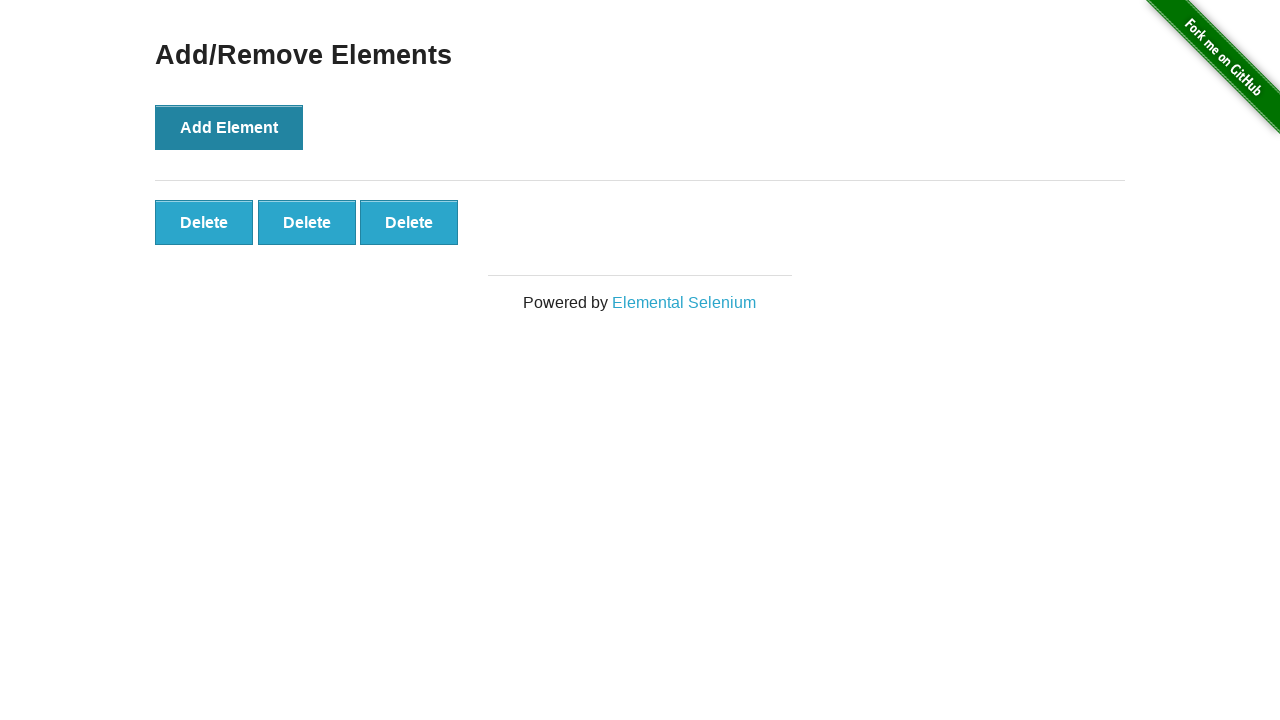

Verified all three Delete buttons are visible
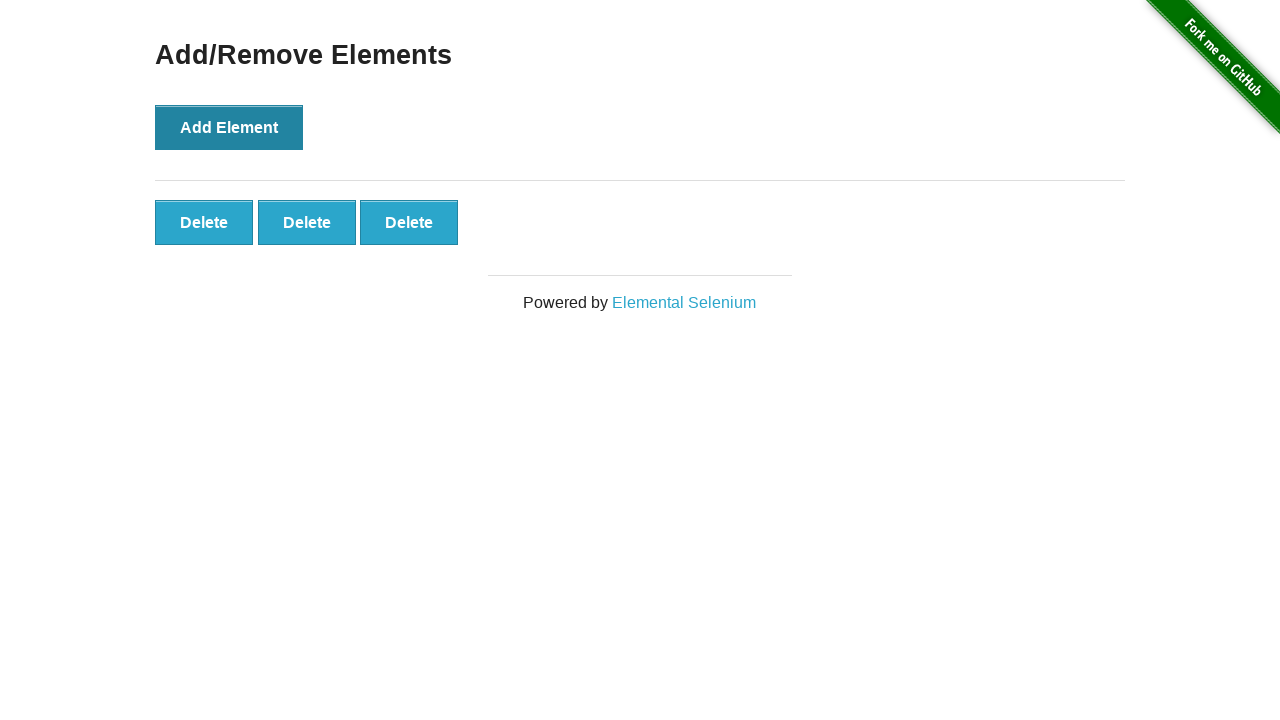

Clicked the third Delete button to remove an element at (409, 222) on xpath=//button[@onclick='deleteElement()'] >> nth=2
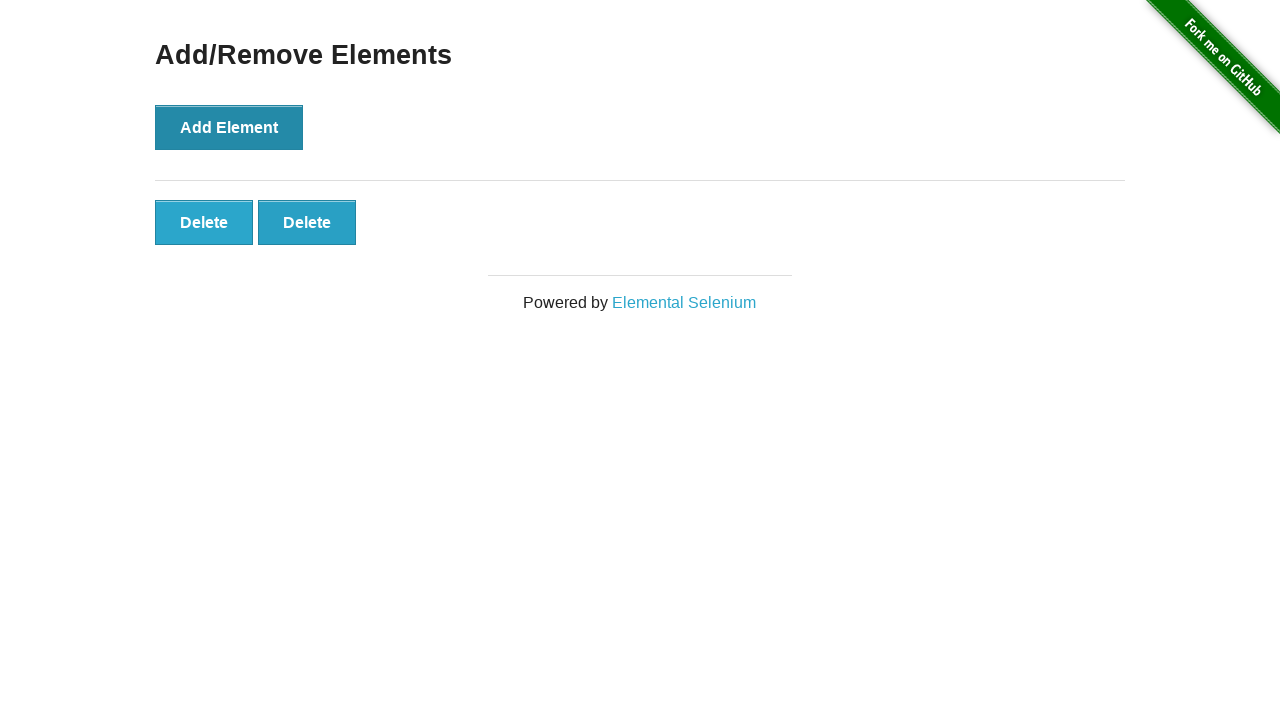

Verified two Delete buttons remain after deletion
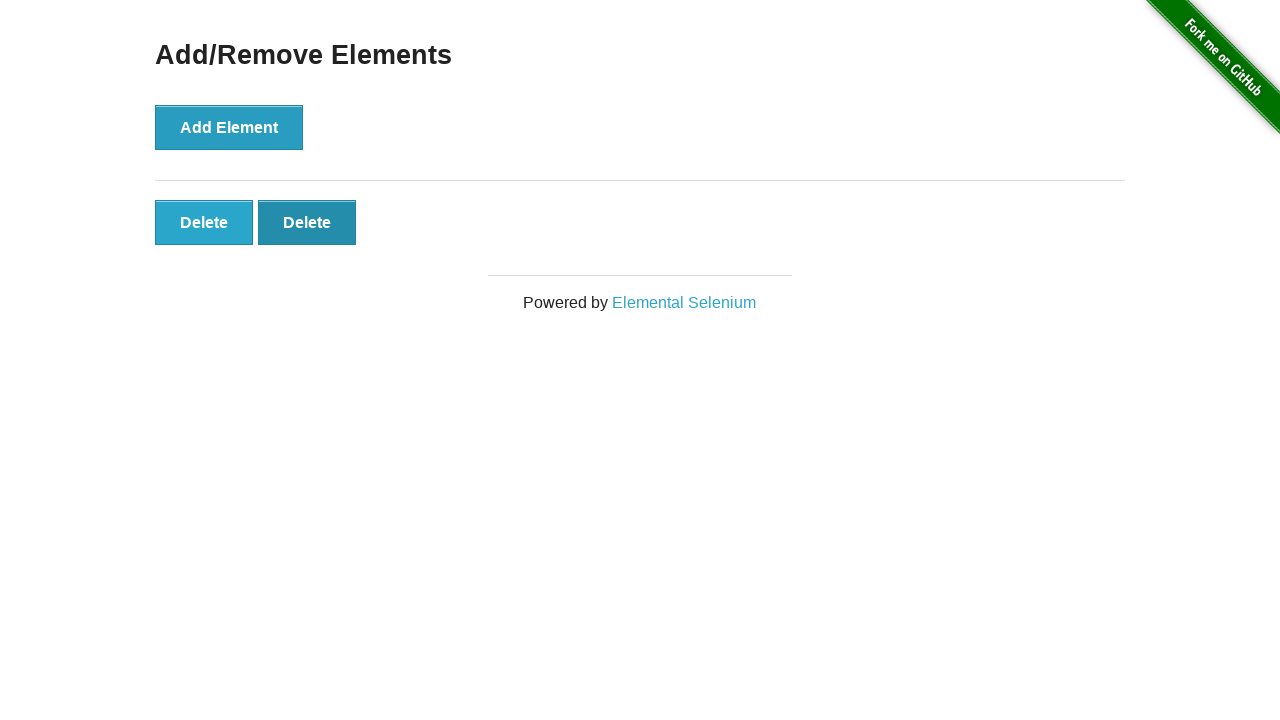

Verified both remaining Delete buttons are visible
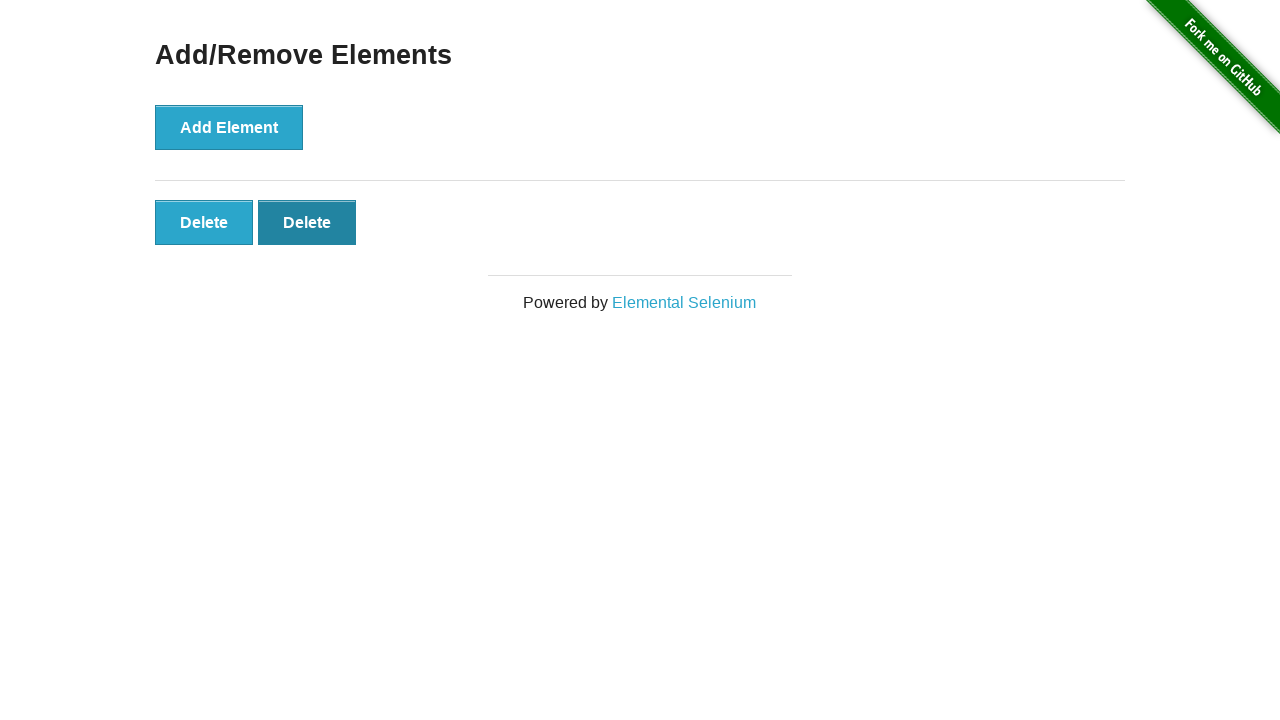

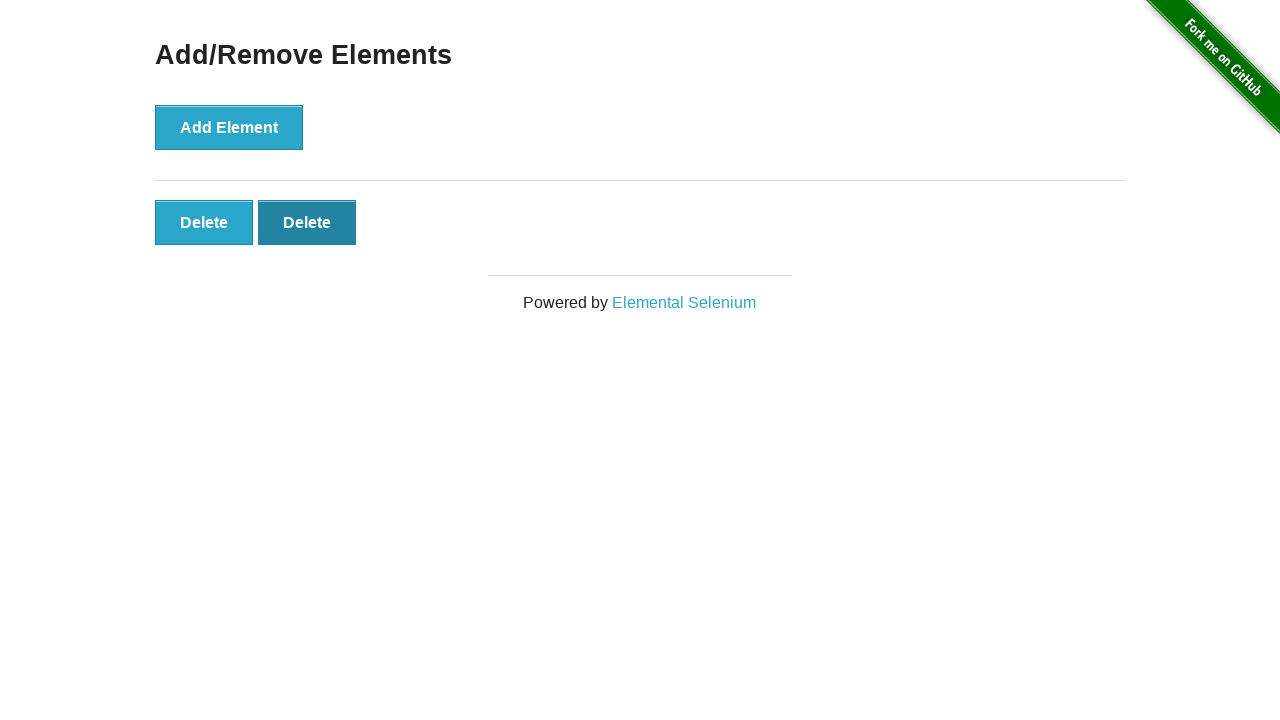